Tests AJAX content loading by clicking a button and waiting for dynamic text changes

Starting URL: https://v1.training-support.net/selenium/ajax

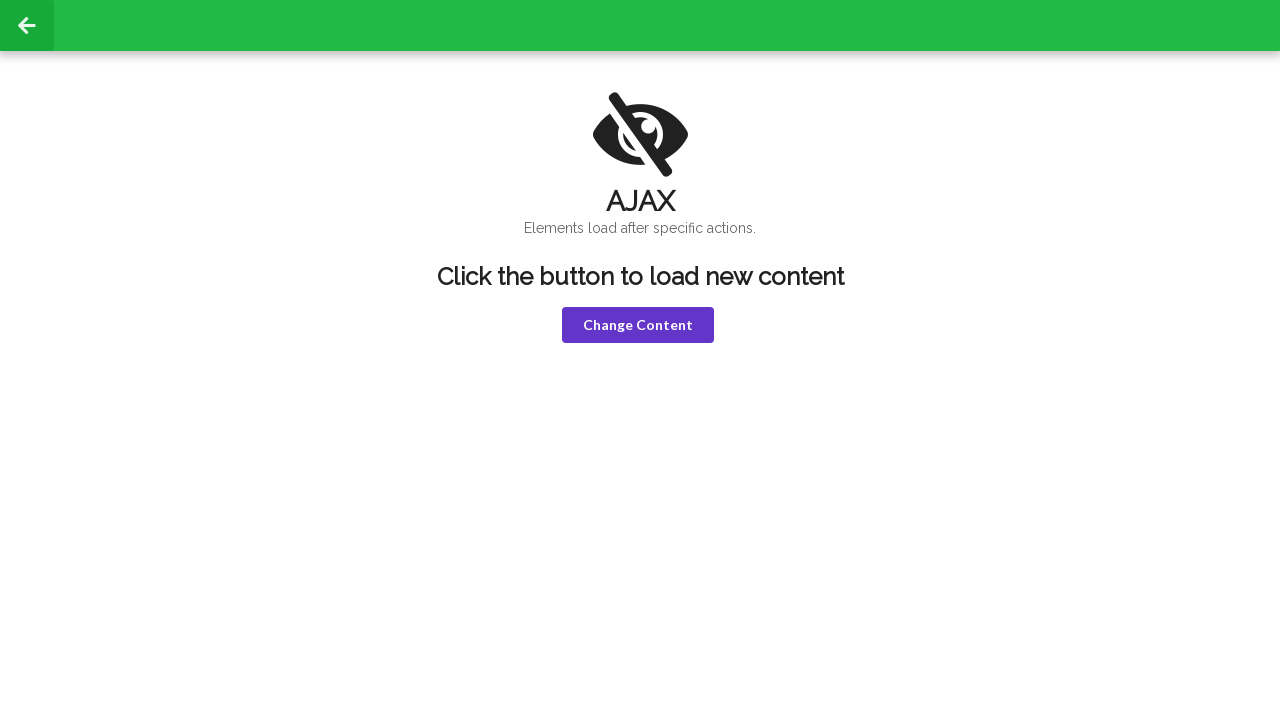

Clicked 'Change Content' button to trigger AJAX loading at (638, 325) on xpath=/html/body/div[2]/div/div[2]/button
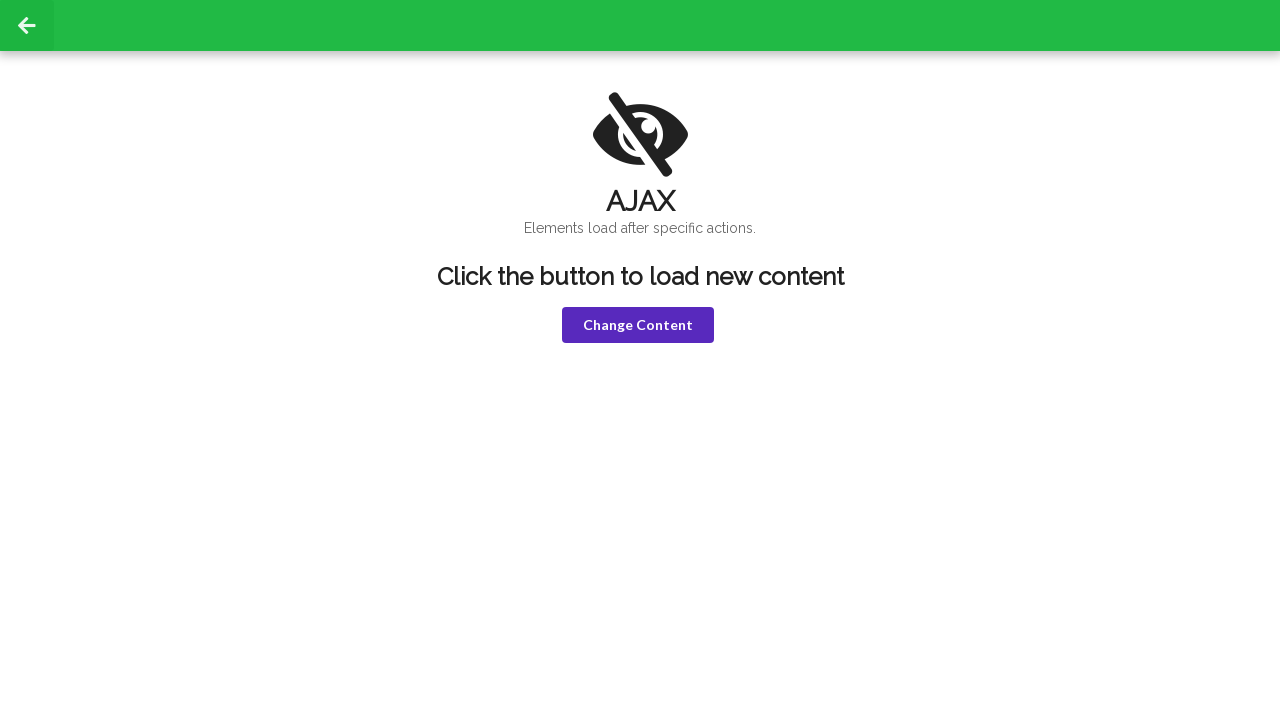

Waited for first AJAX response containing 'HELLO!' text
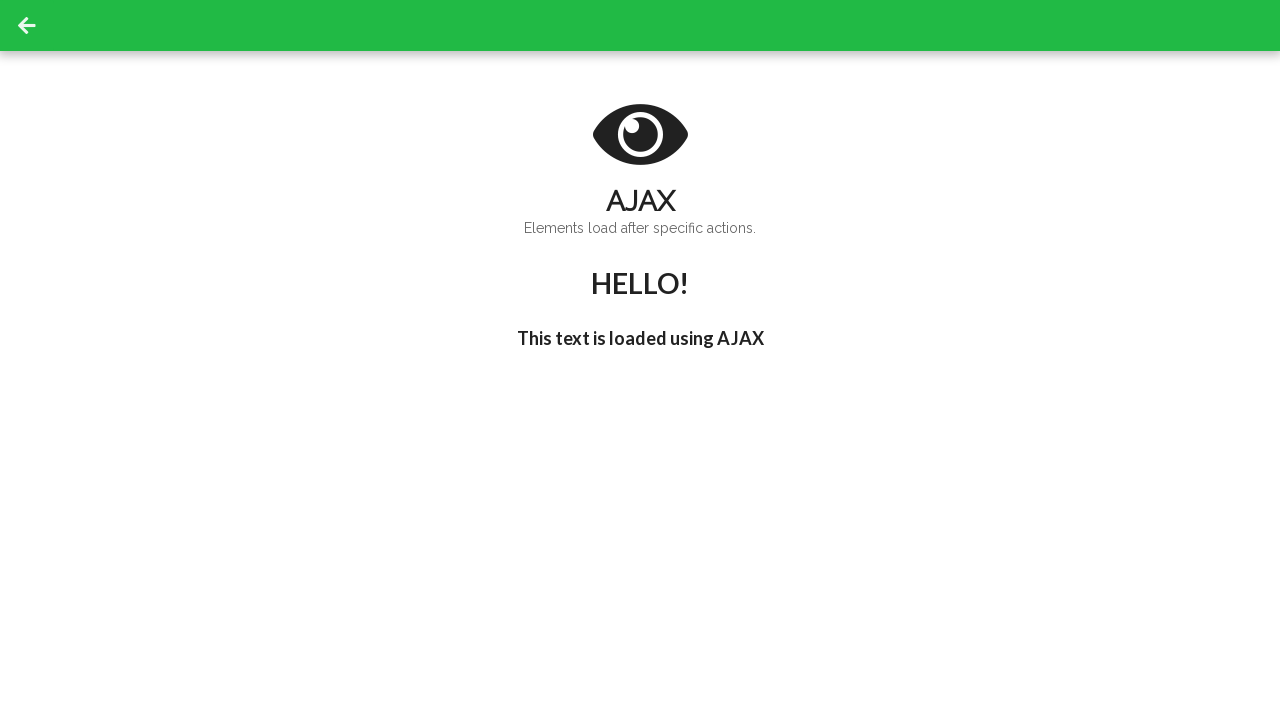

Retrieved hello message: 'HELLO!
This text is loaded using AJAX'
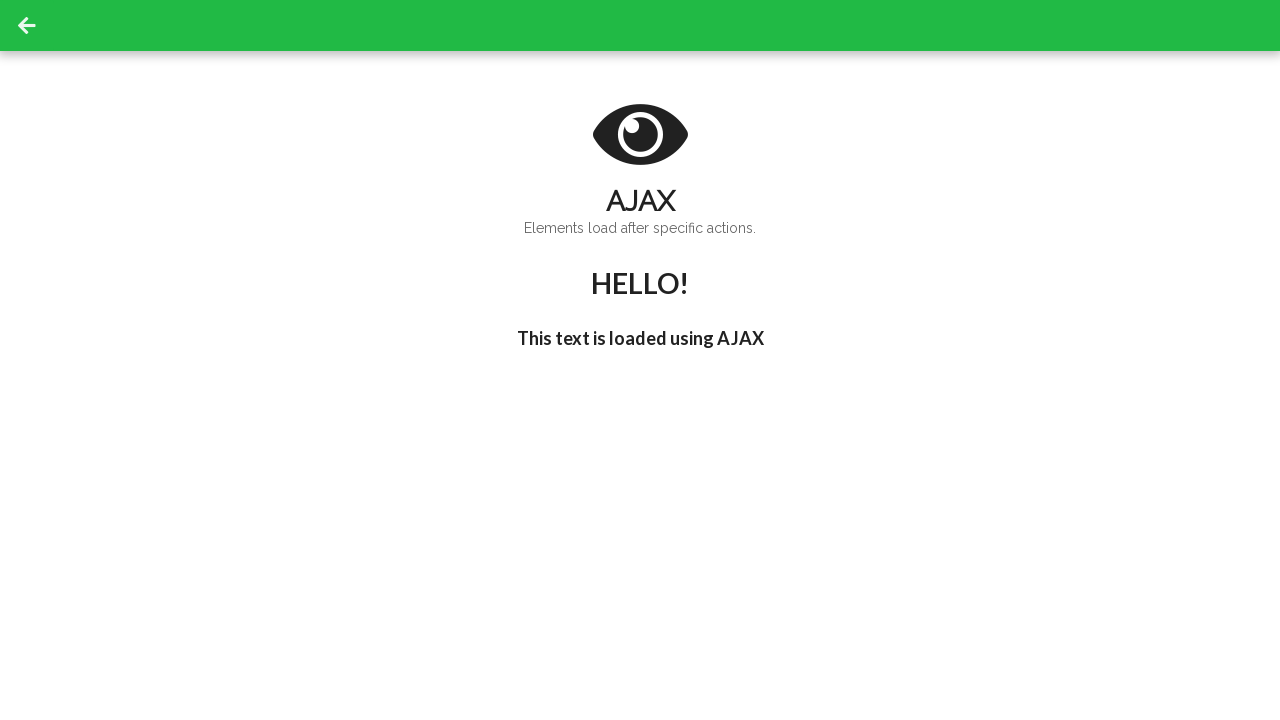

Waited for second AJAX response containing 'I'm late!' text
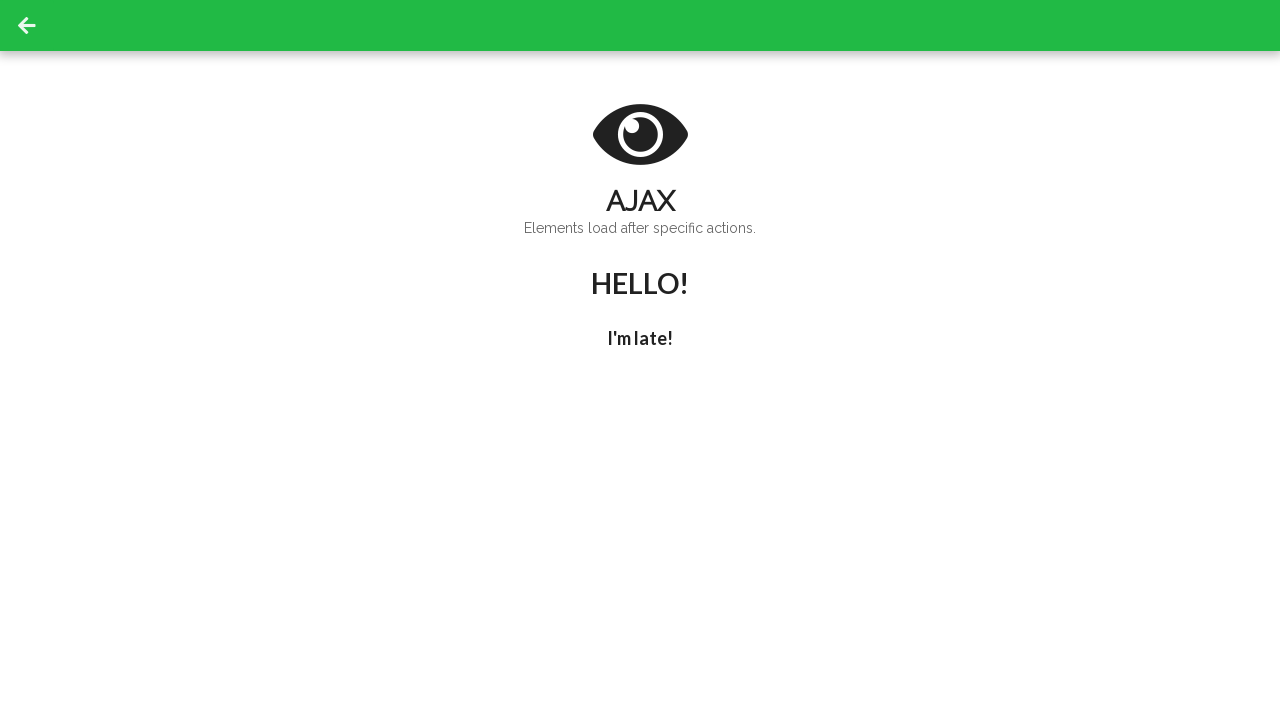

Retrieved late message from h3 tag: 'I'm late!'
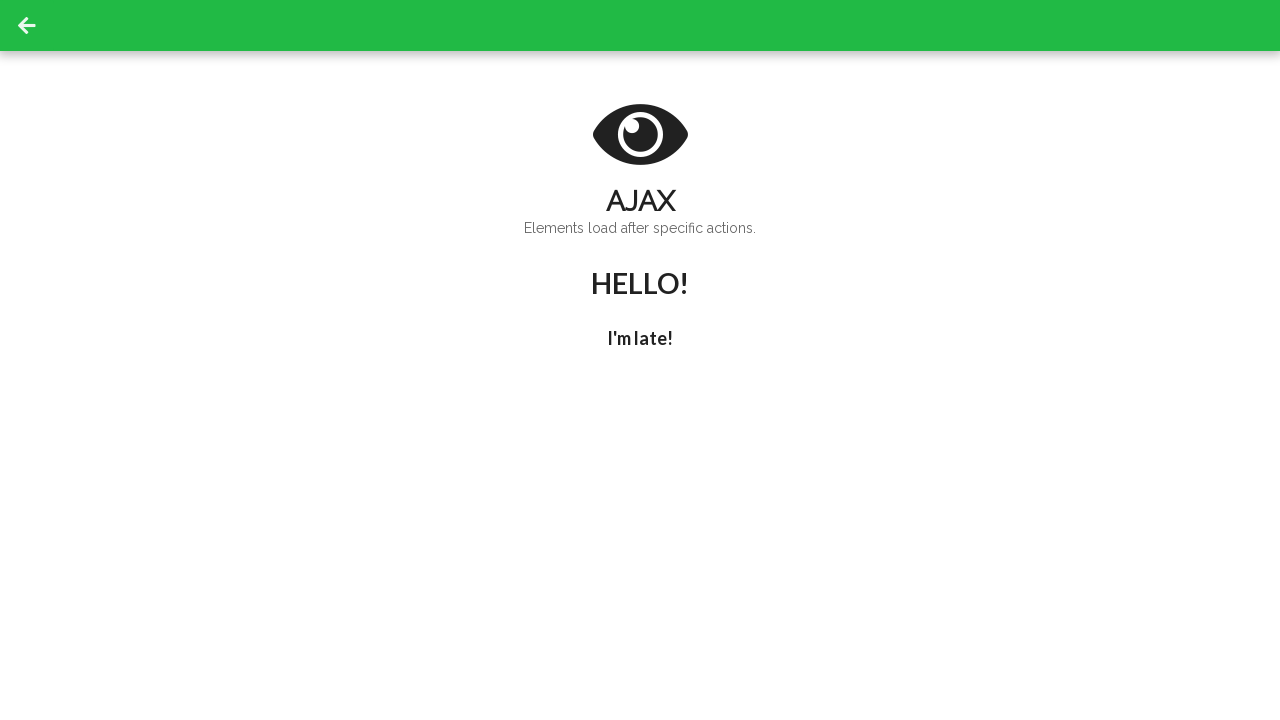

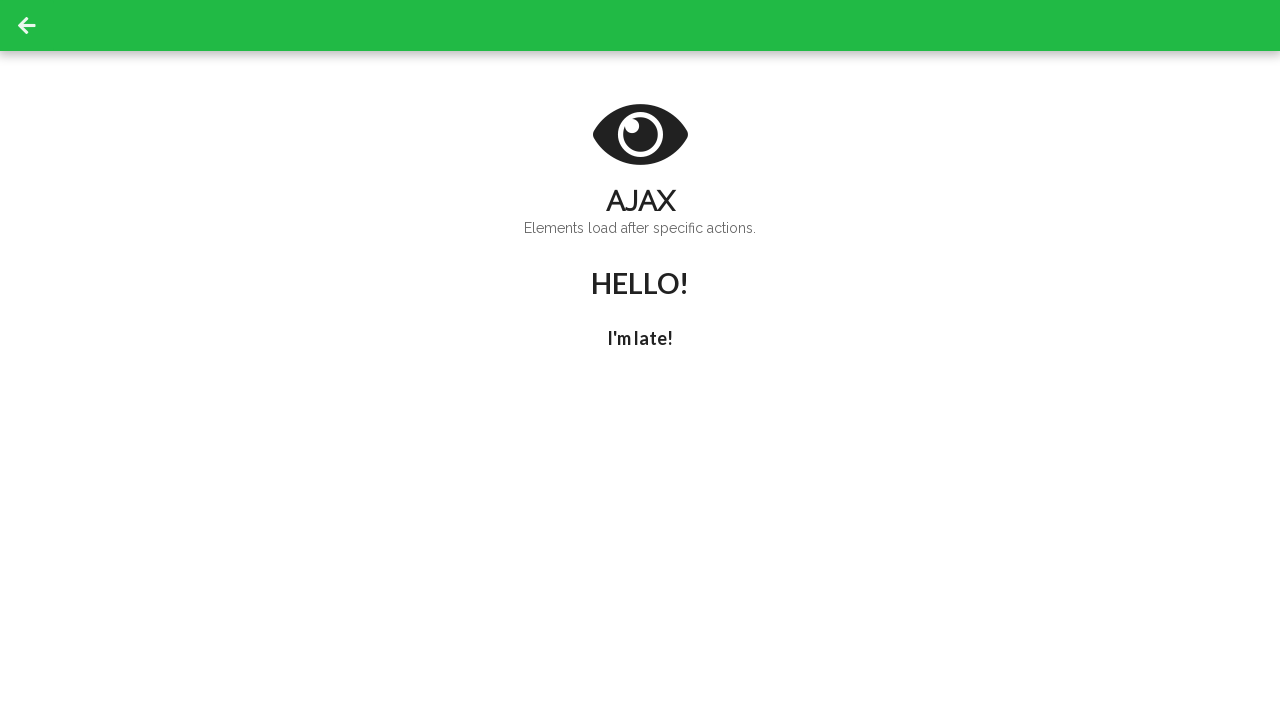